Tests the Thumbtack service search flow by clicking on the DJ category, entering a zip code, and expanding the results by clicking "See More" buttons until all results are loaded.

Starting URL: https://www.thumbtack.com/more-services

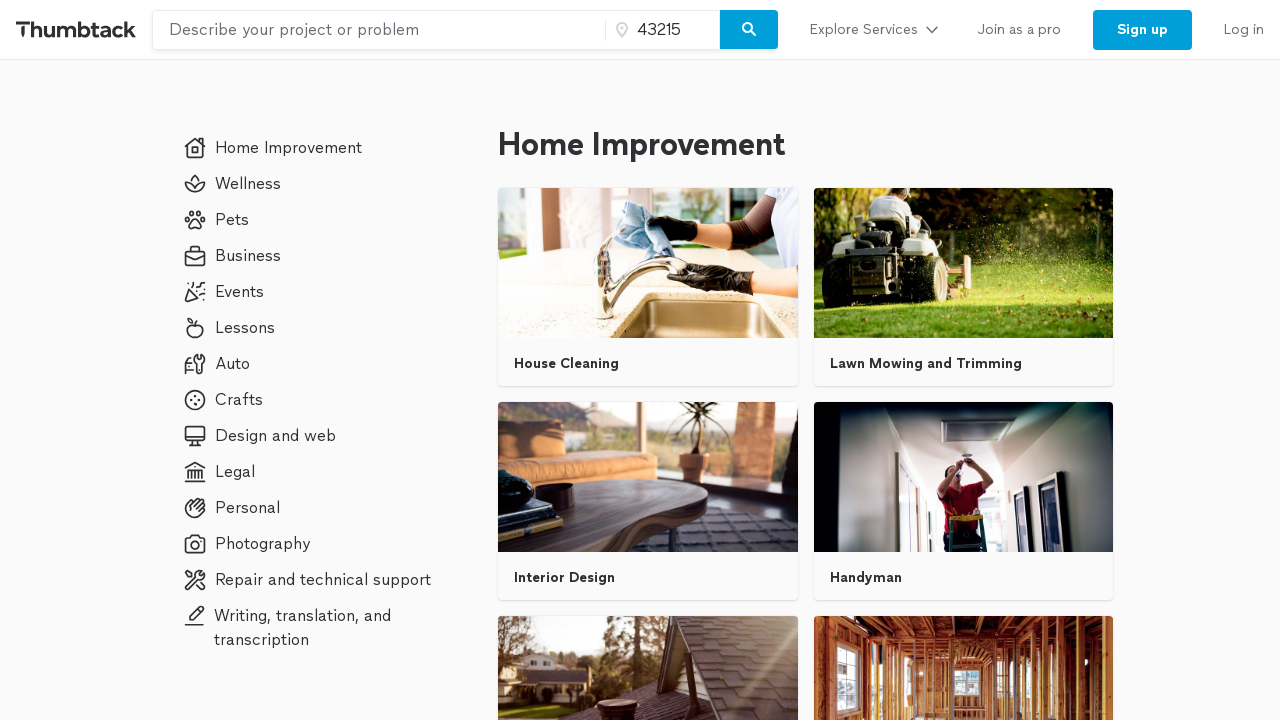

Clicked on DJ category link at (640, 360) on a:text('DJ')
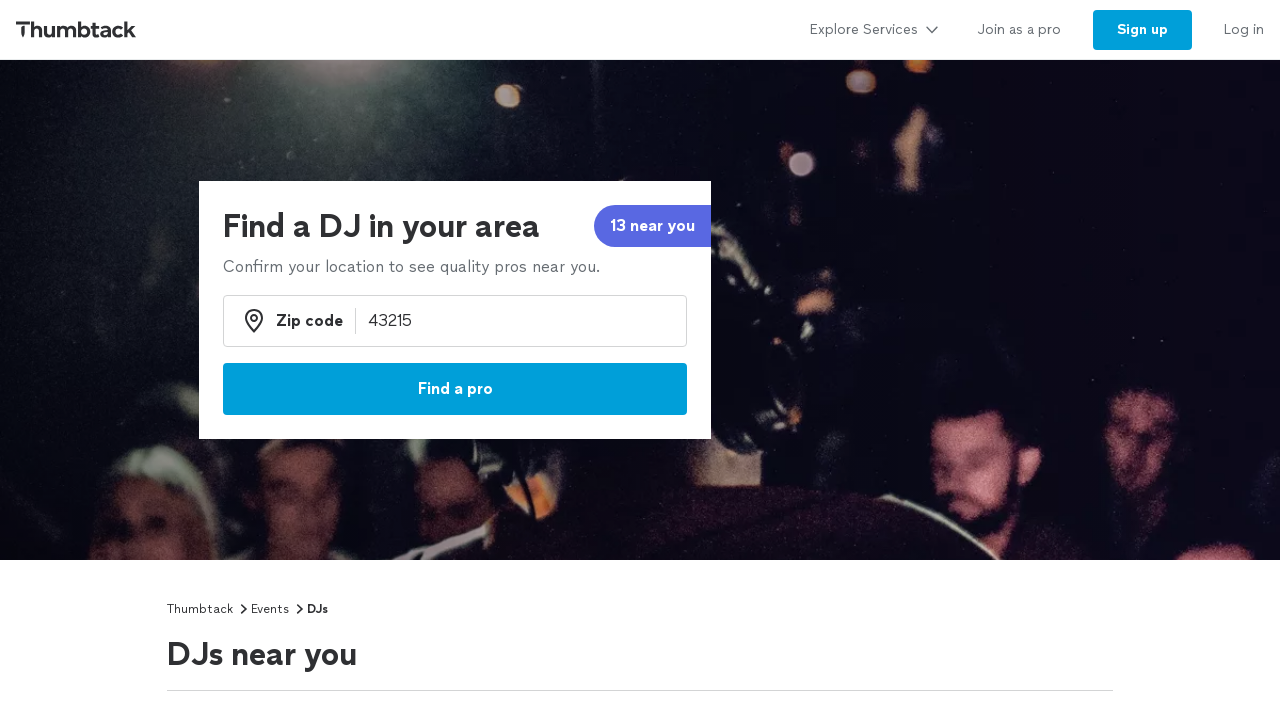

Entered zip code '95814' in search field on input[name='zip_code']
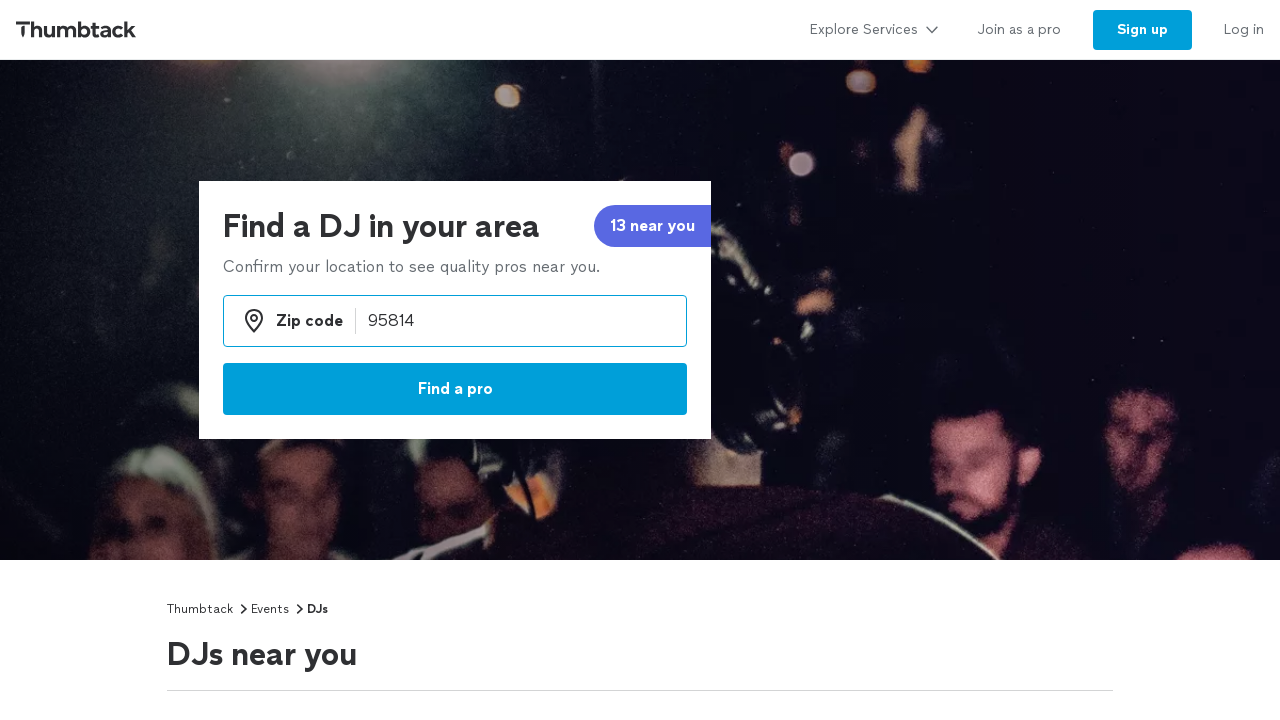

Pressed Enter to submit zip code on input[name='zip_code']
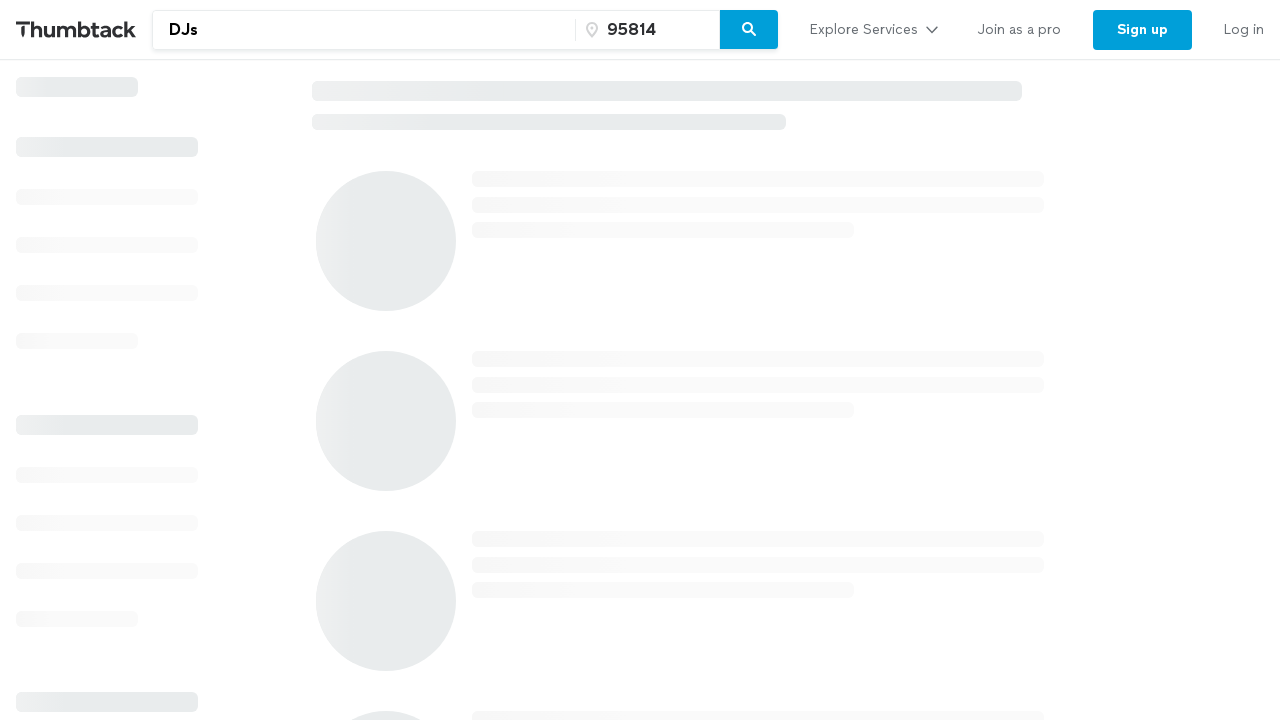

No more 'See More' buttons available - all results loaded
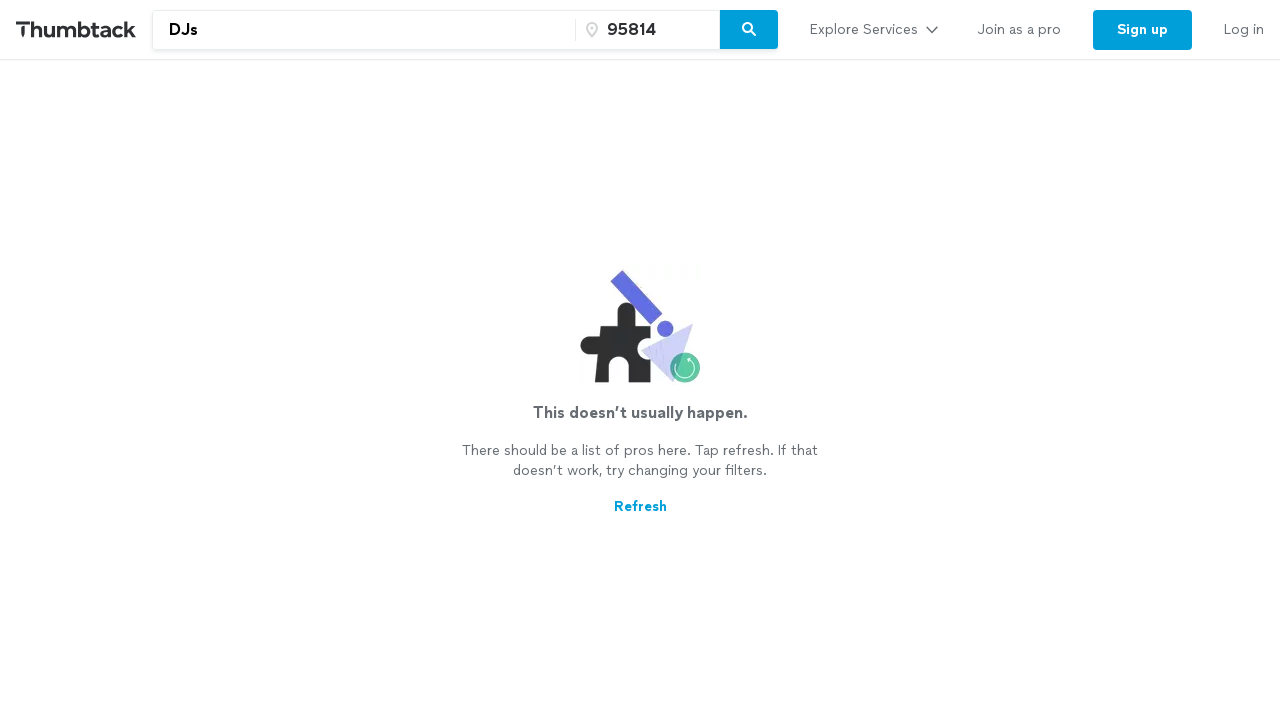

Service provider results are now visible
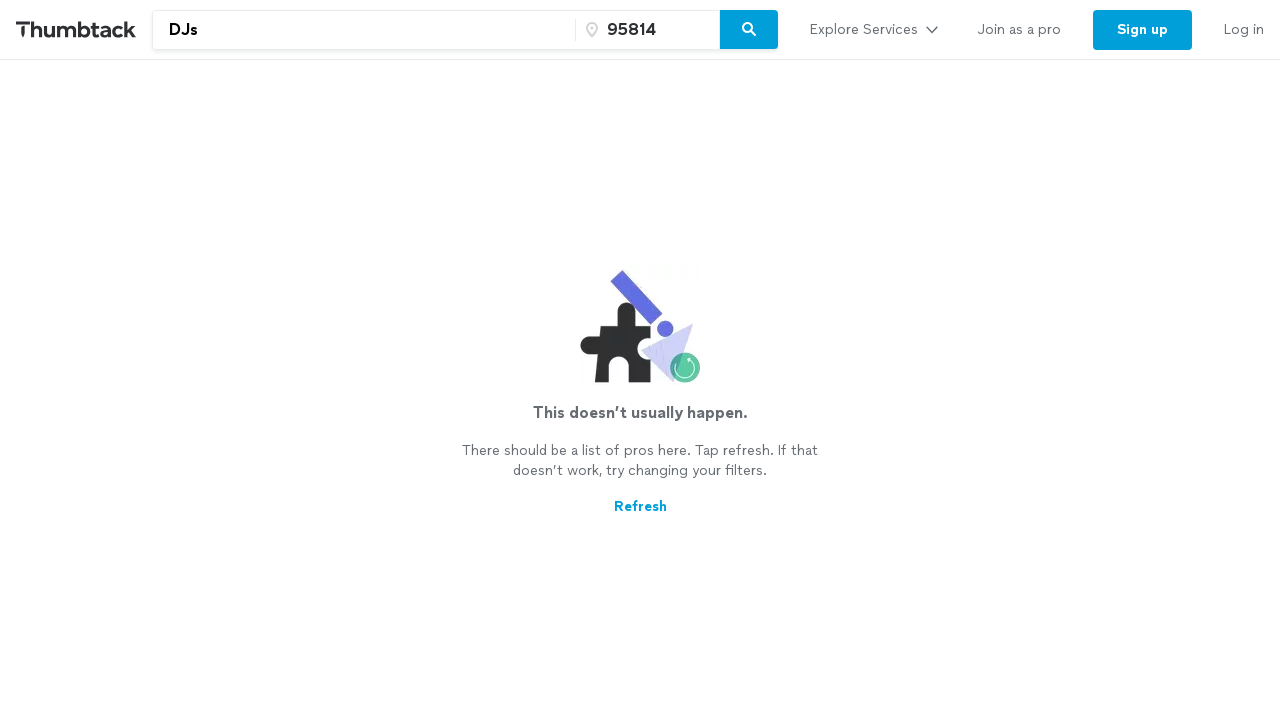

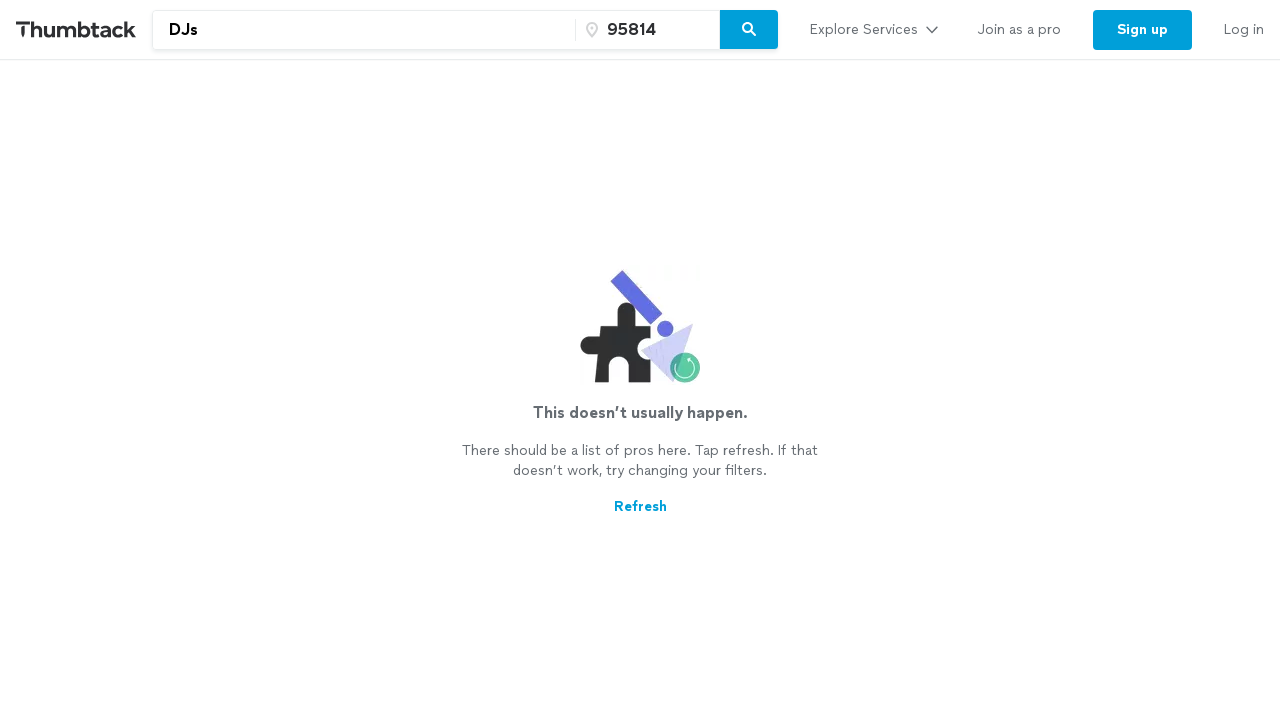